Tests searching for a book and clicking on a search result to open the book page

Starting URL: https://www.knihy.cz/

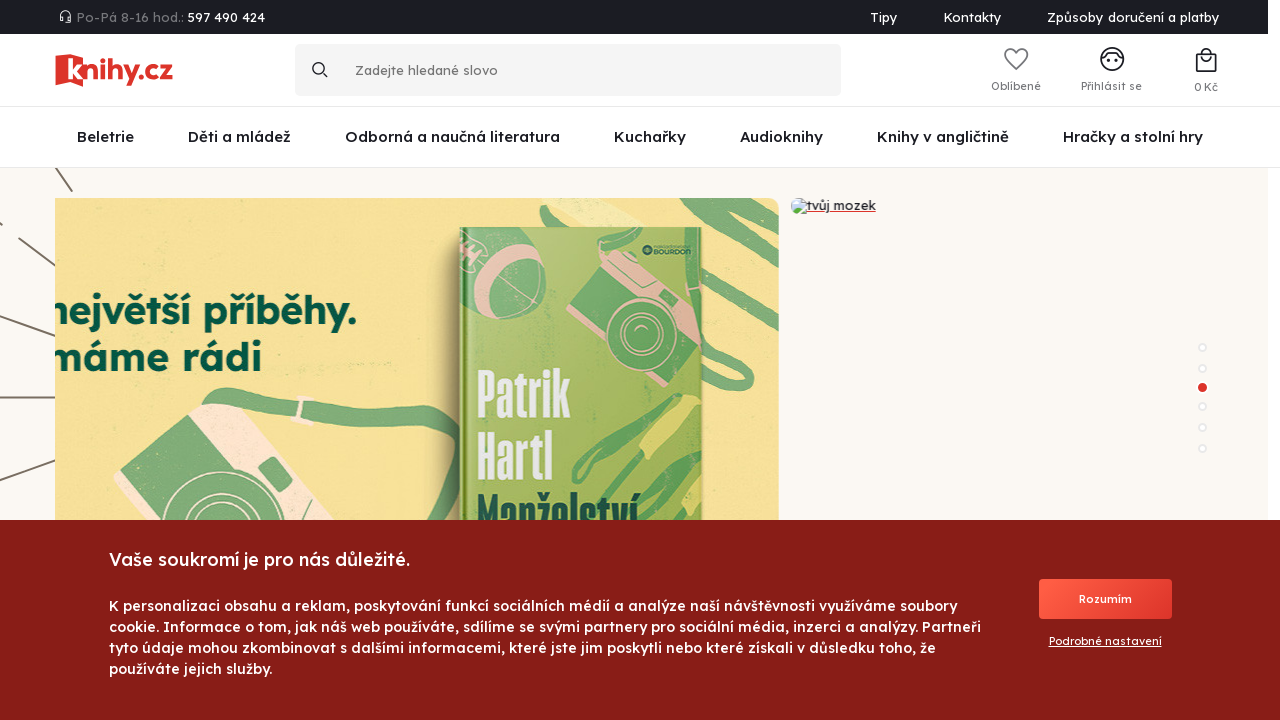

Filled search input with 'zatmeni' on #js-search-autocomplete-input
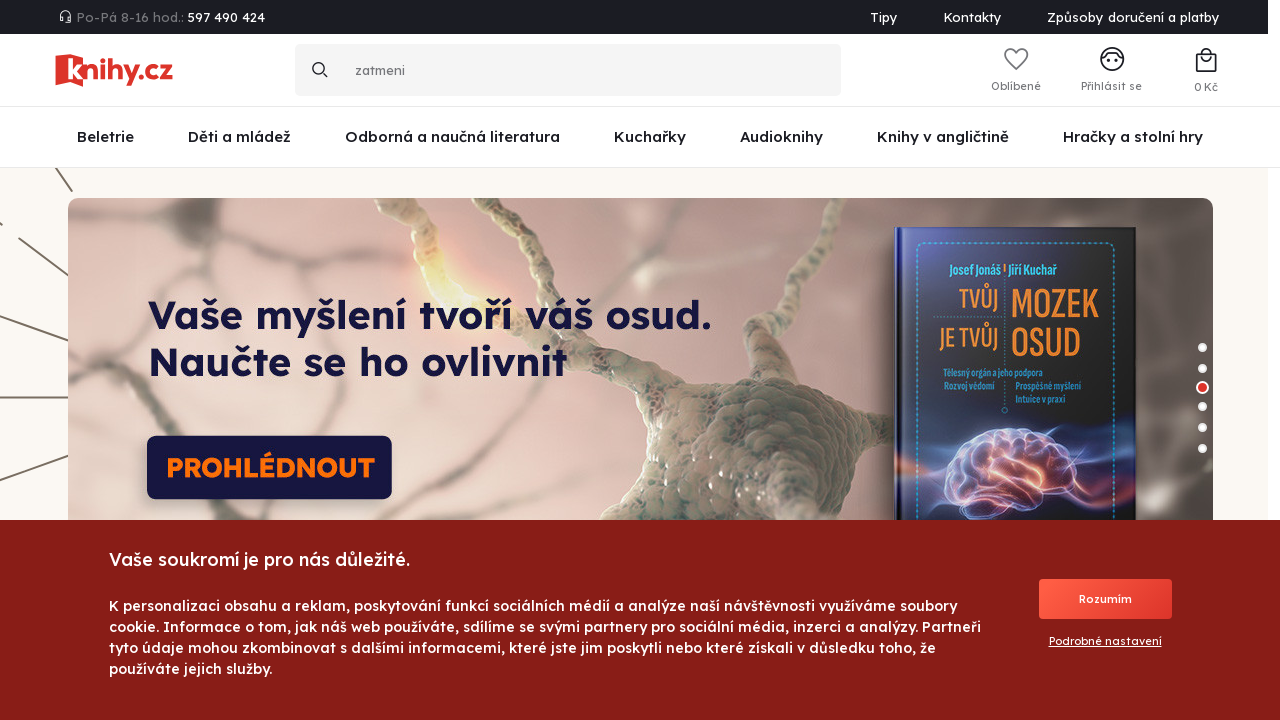

Pressed Enter to search for the book on #js-search-autocomplete-input
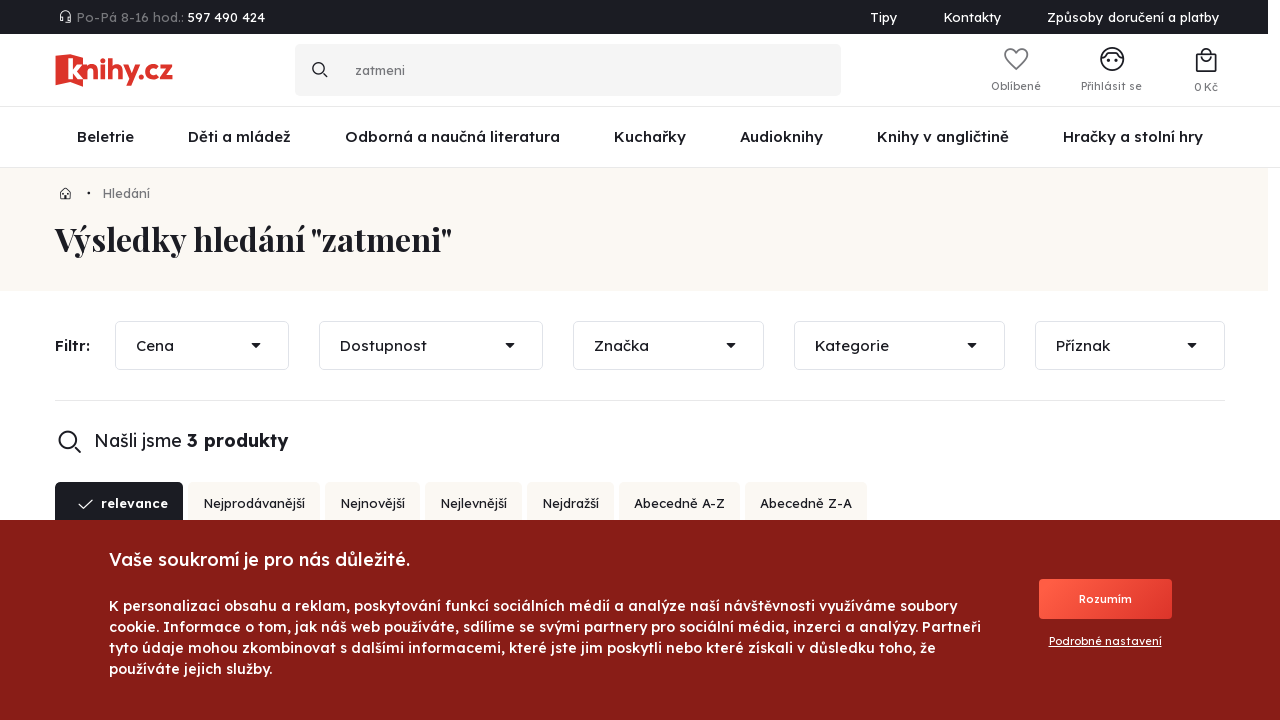

Search results loaded successfully
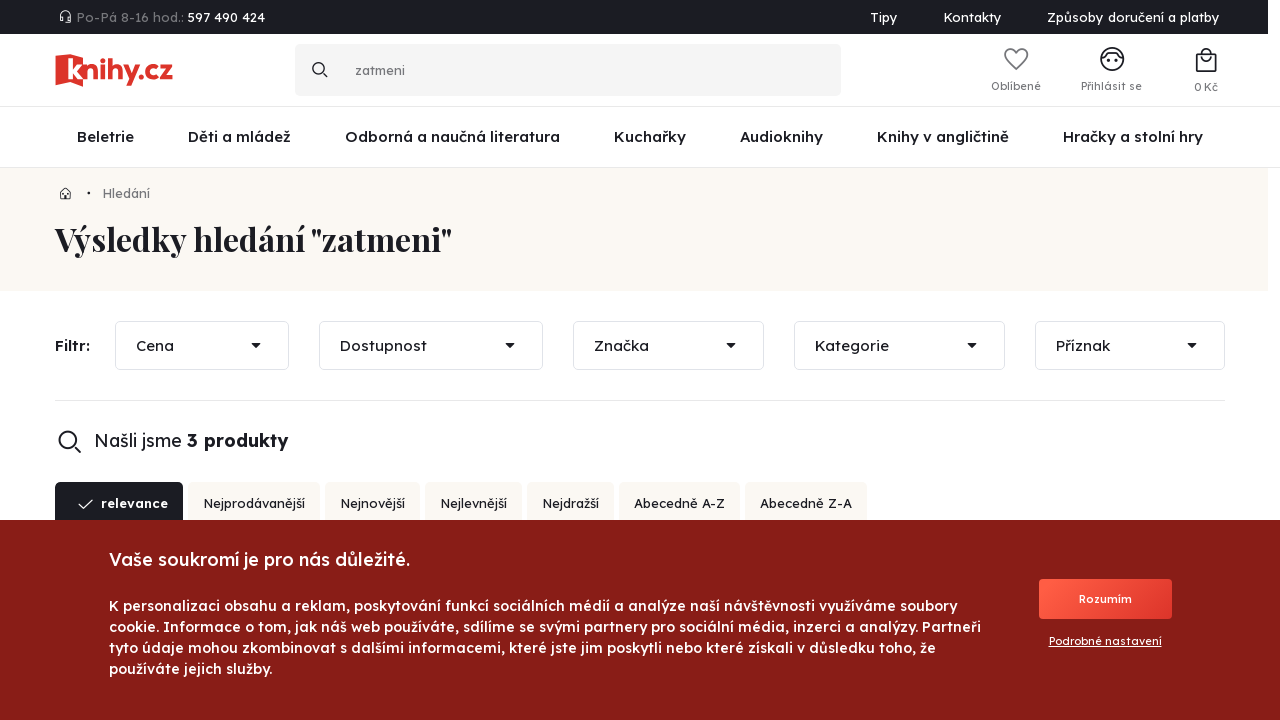

Clicked on the first search result to open book page at (416, 360) on .list-products-page__item__title__tag >> nth=0
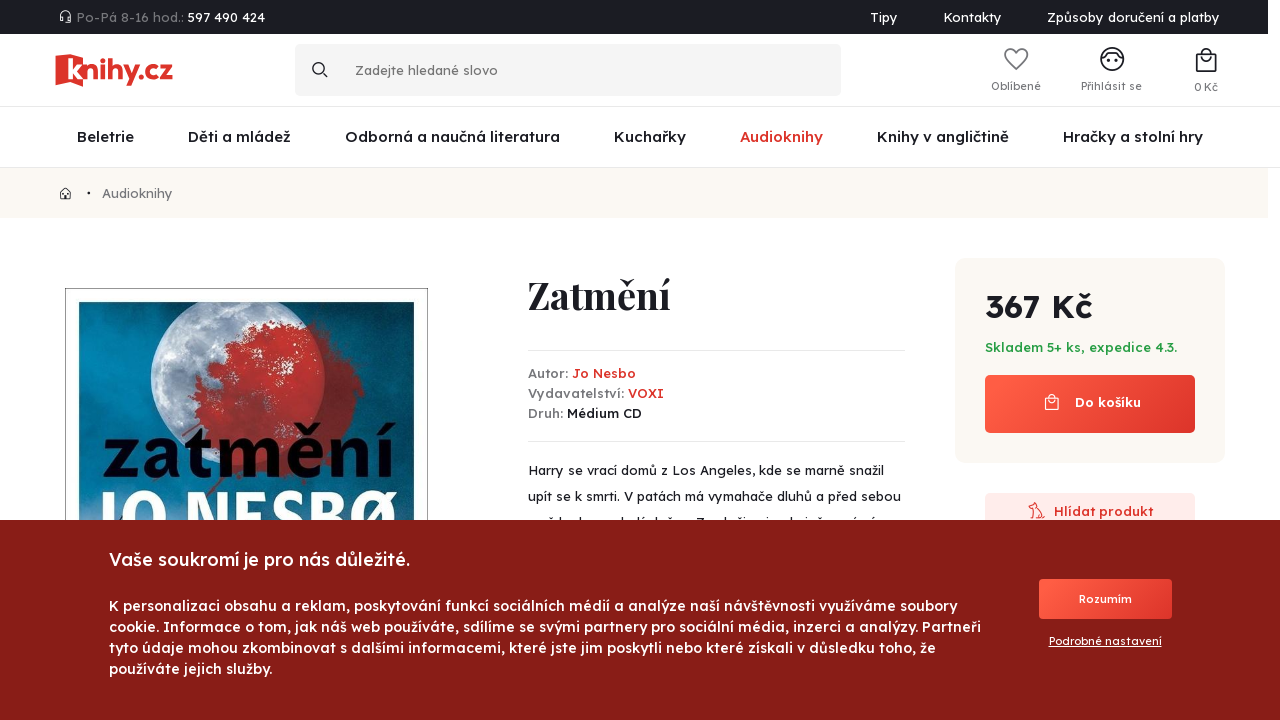

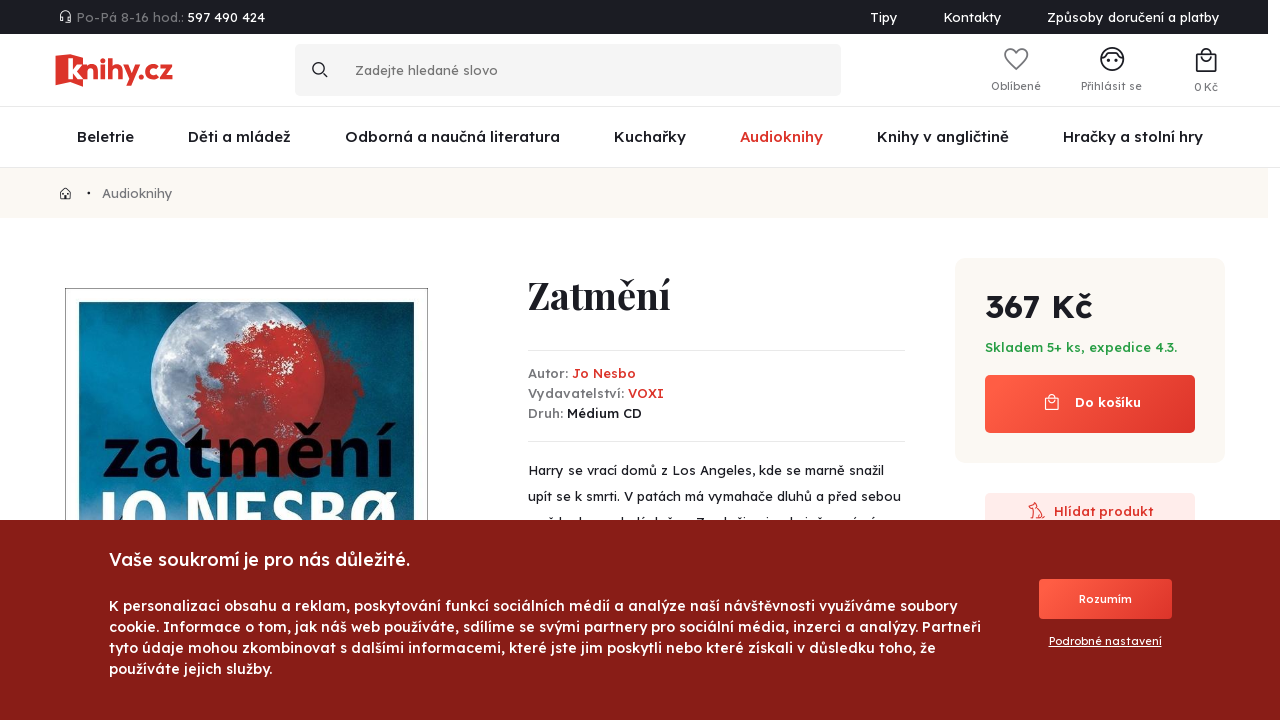